Tests JavaScript alert handling by clicking a button that triggers an alert and accepting it

Starting URL: https://demoqa.com/alerts

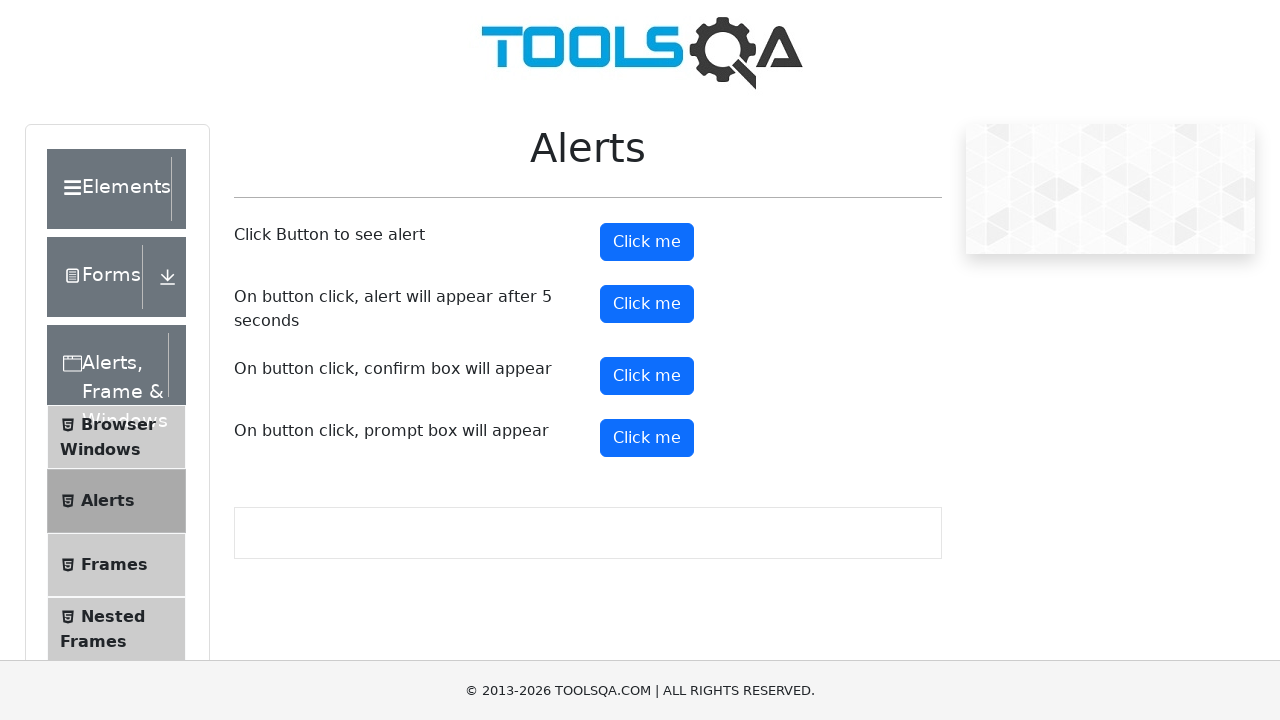

Set up dialog handler to accept all alerts
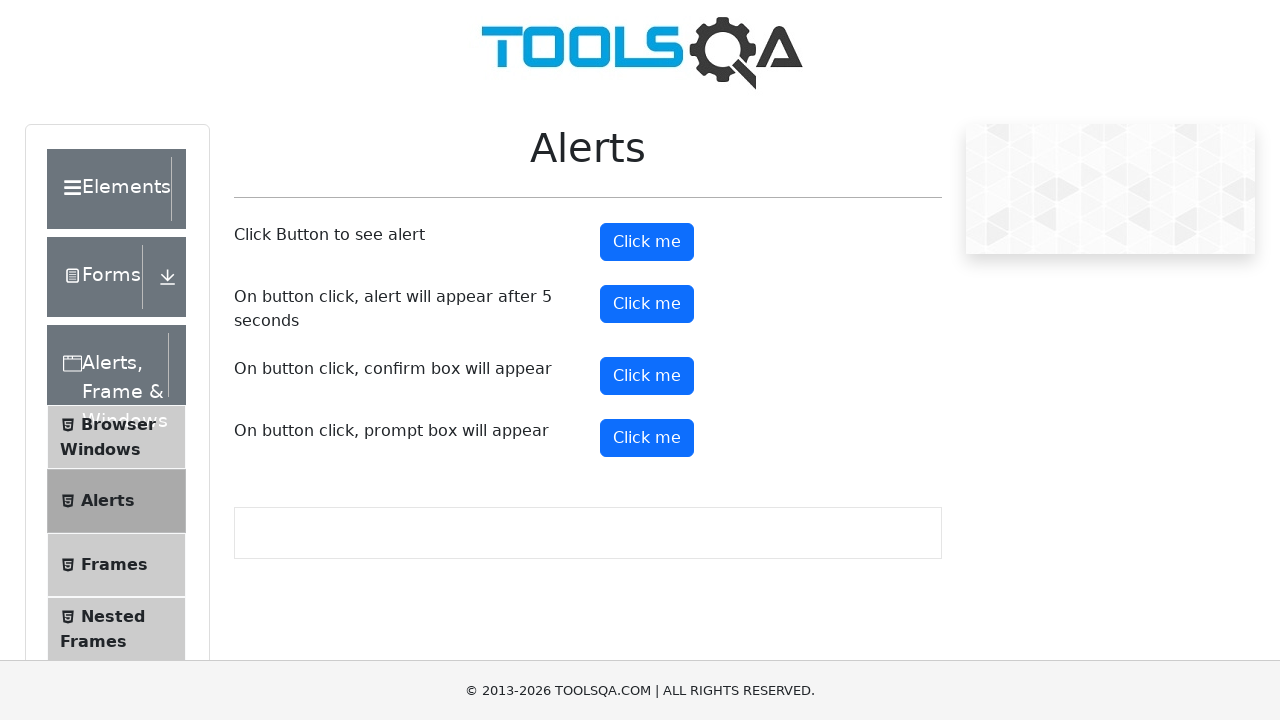

Clicked button that triggers JavaScript alert at (647, 242) on #alertButton
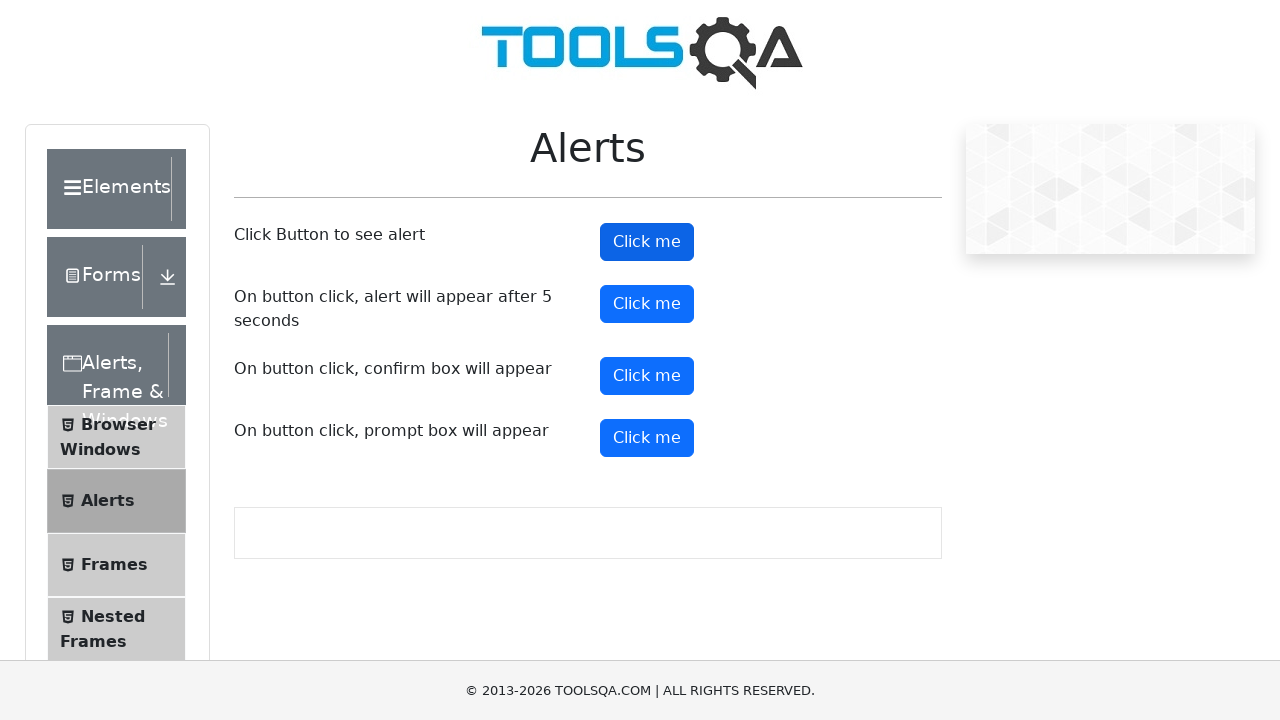

Waited 1000ms for alert to be processed
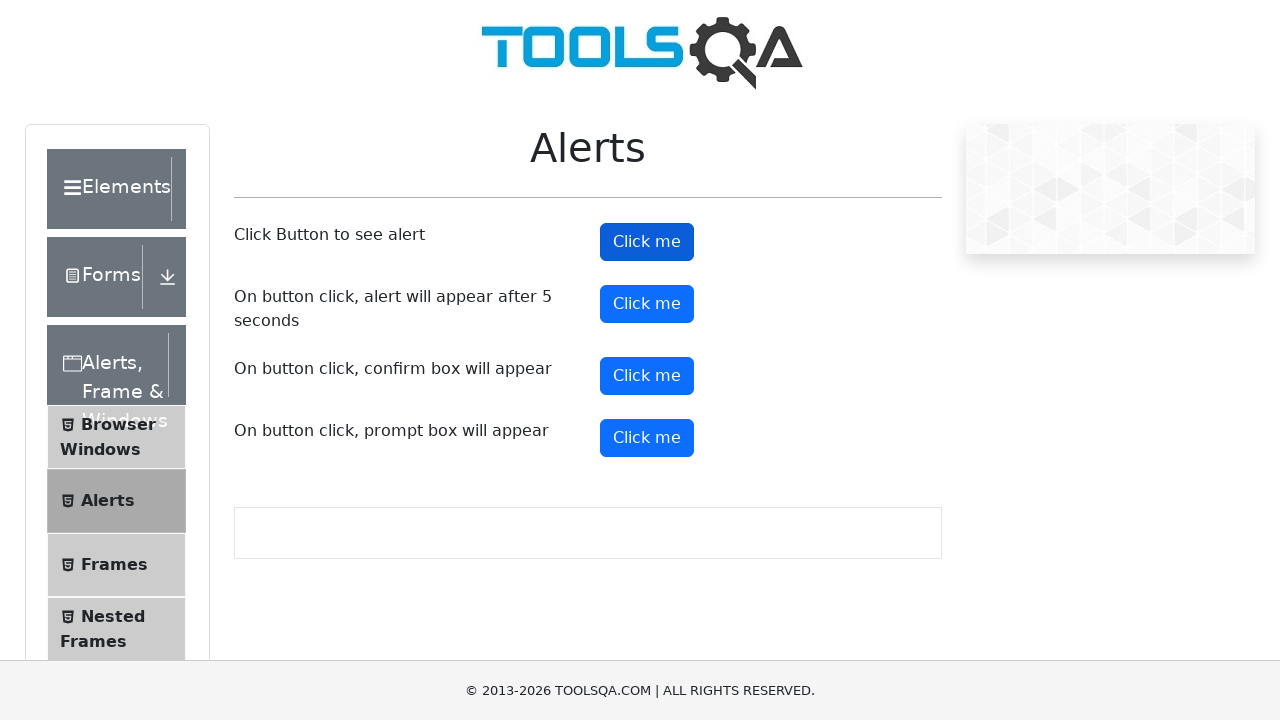

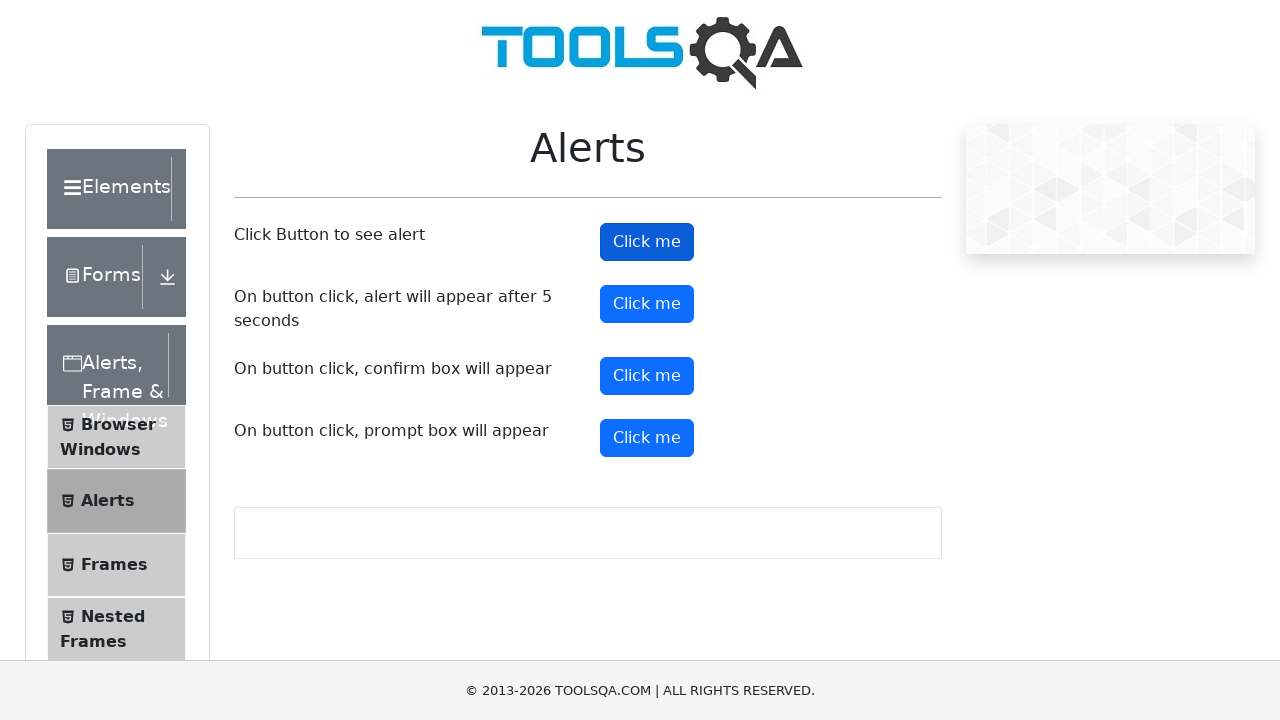